Tests drag-and-drop by dragging an element to a specific offset position and verifies the drop was successful

Starting URL: https://jqueryui.com/droppable/

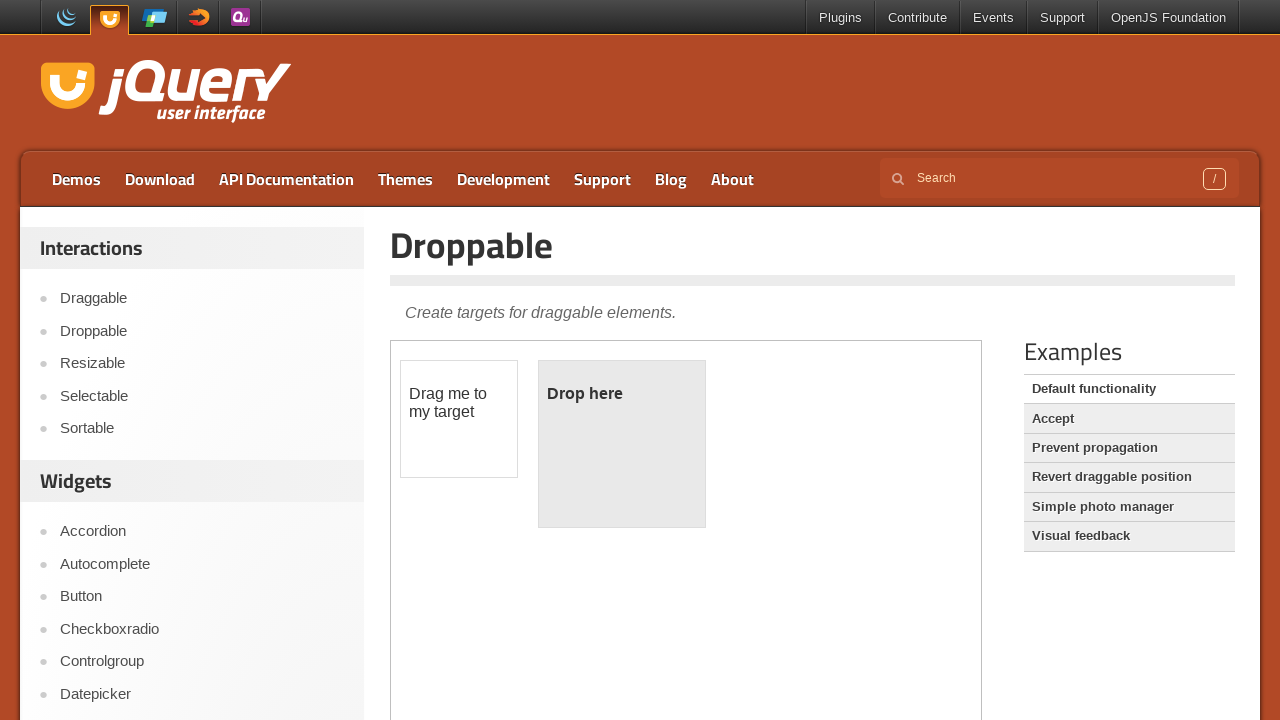

Located iframe containing drag-drop demo
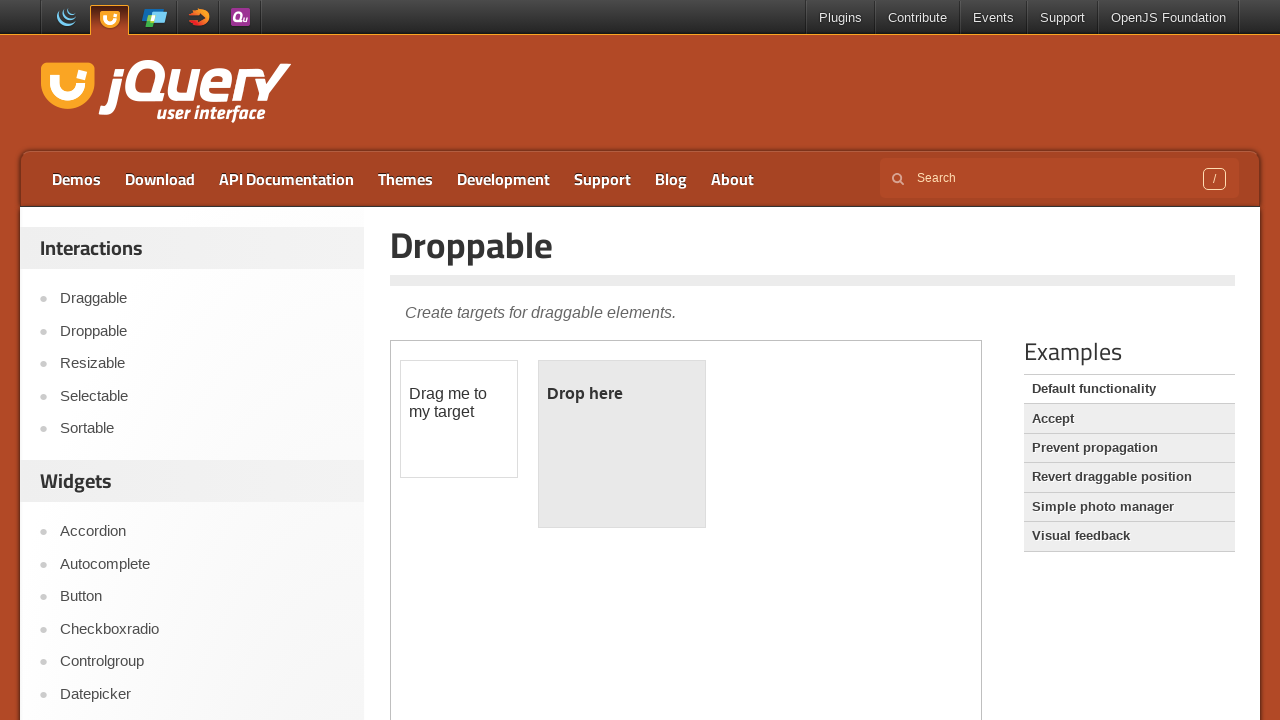

Waited 2 seconds for demo to load
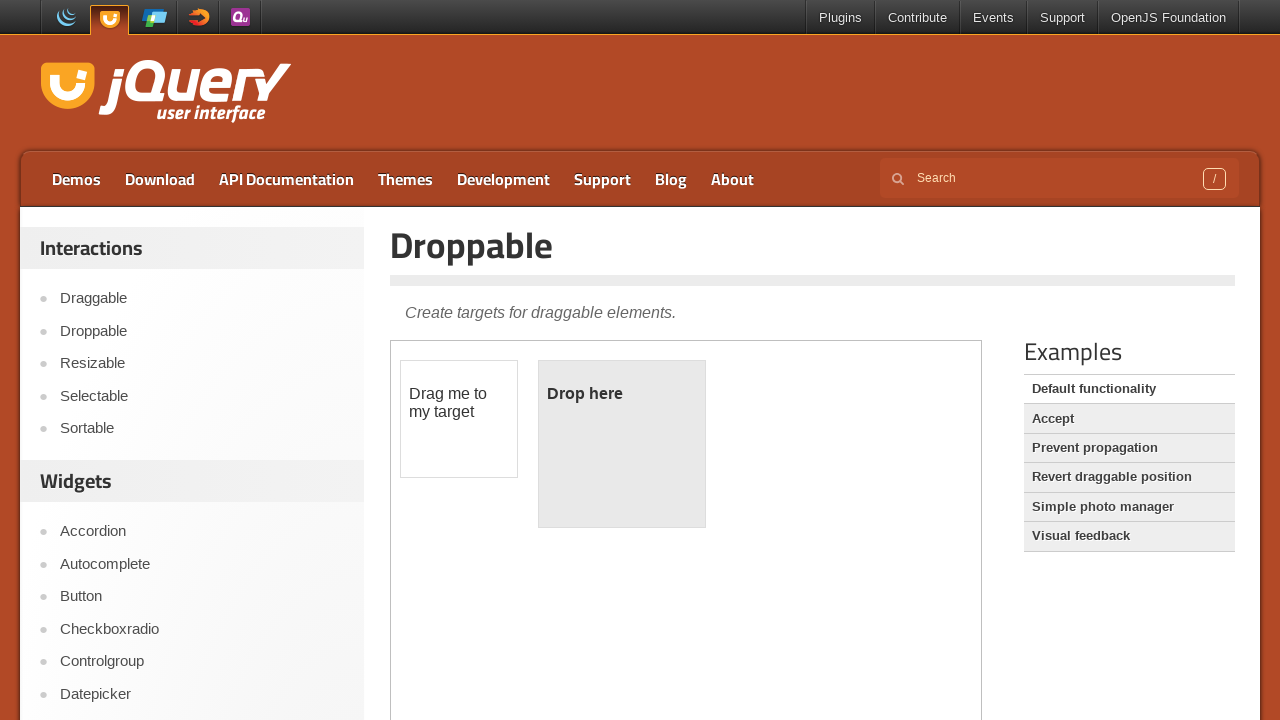

Located draggable element with id 'draggable'
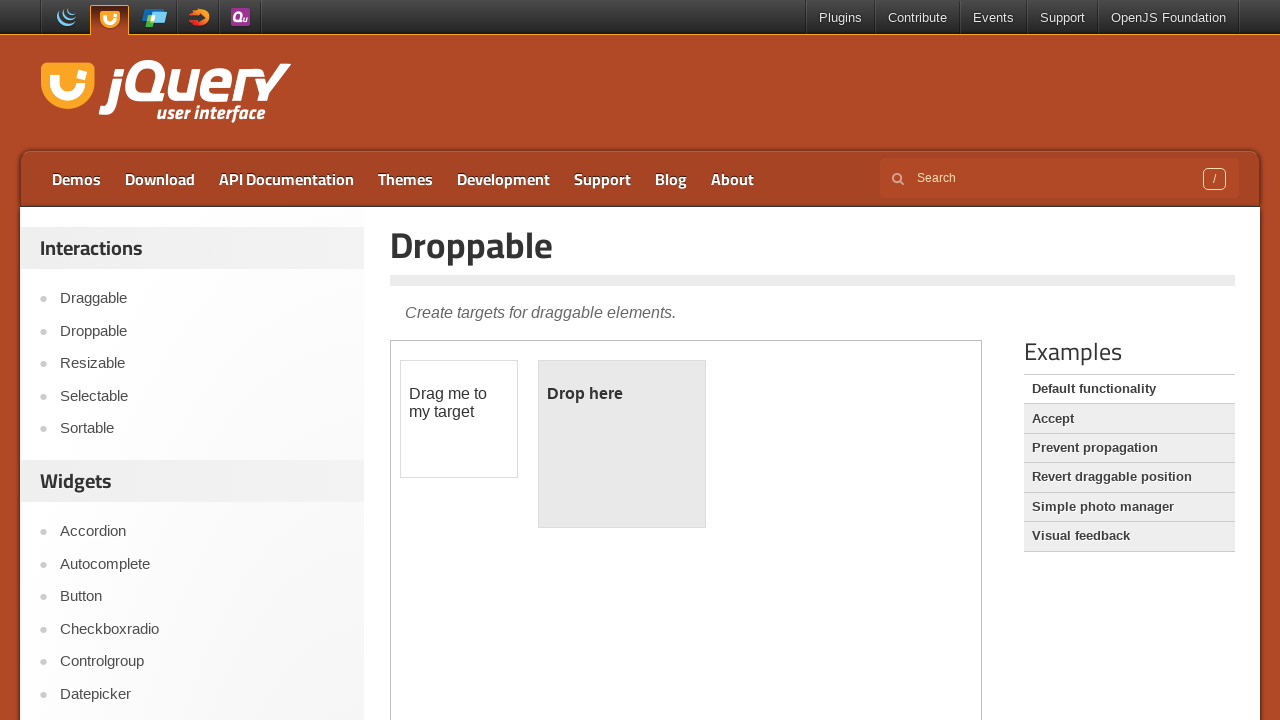

Waited 2 seconds before dragging
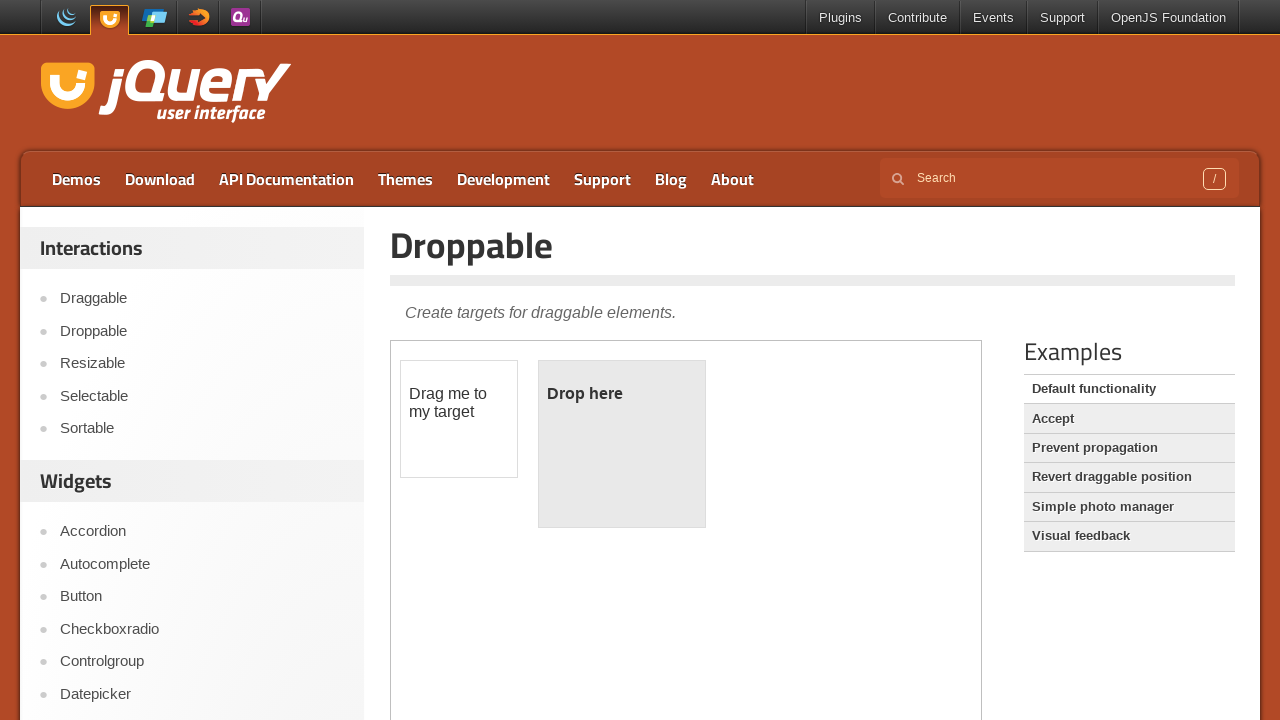

Retrieved bounding box of draggable element
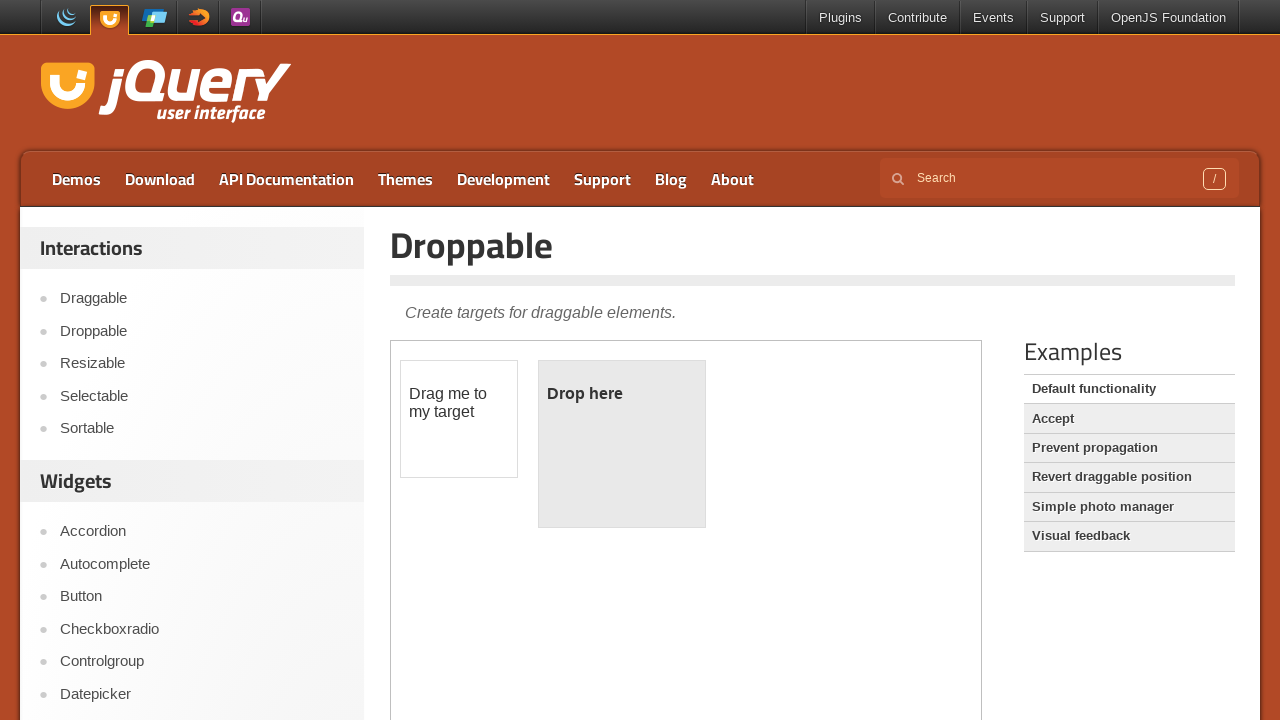

Moved mouse to center of draggable element at (459, 419)
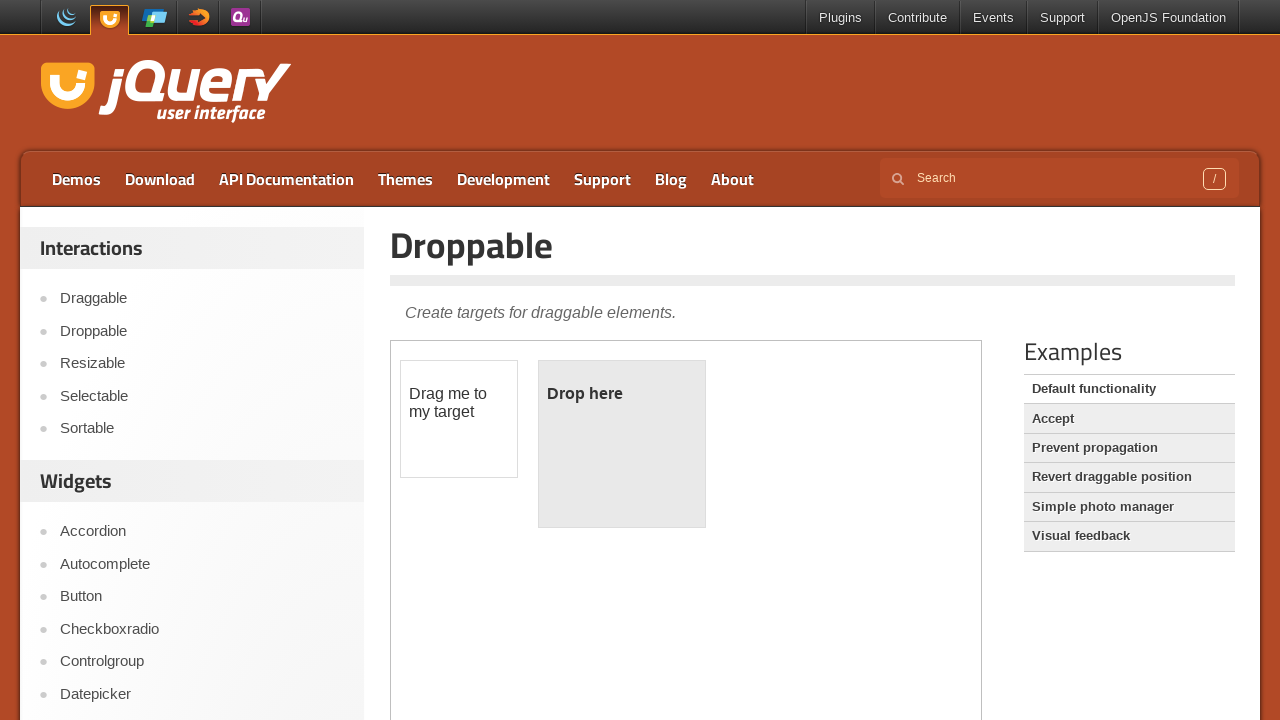

Pressed mouse button down to start drag at (459, 419)
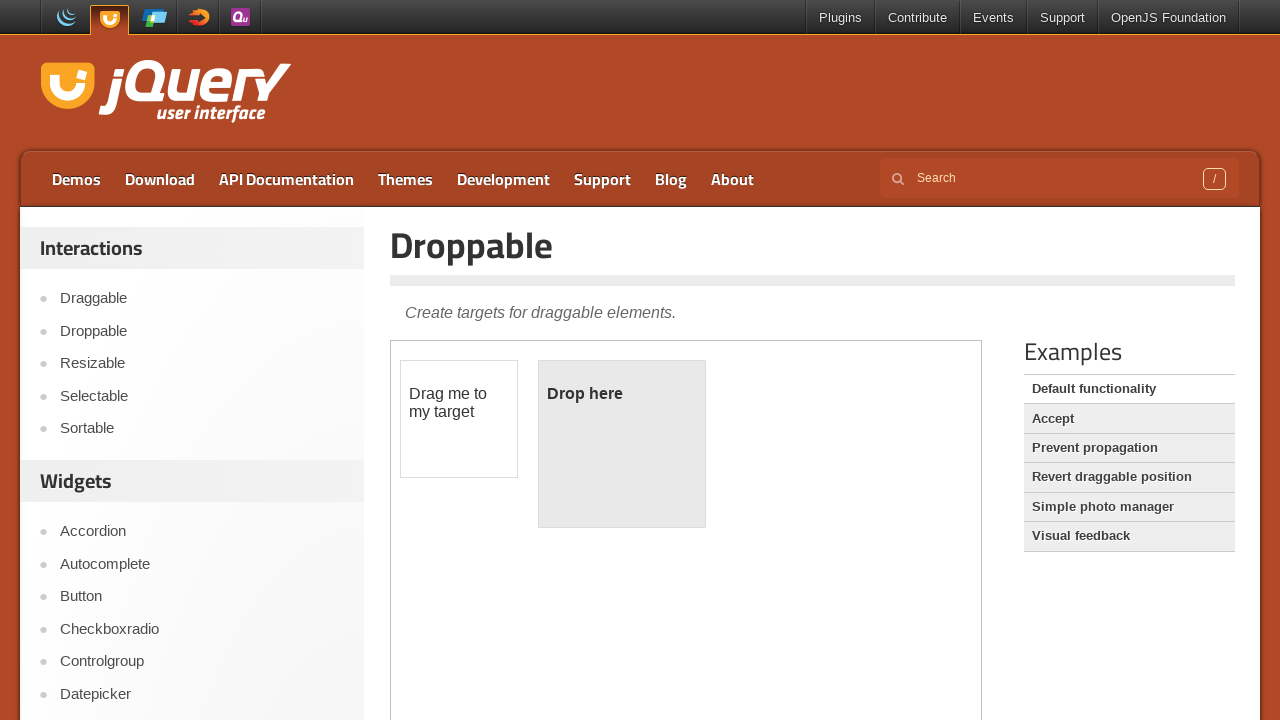

Dragged element by offset (+160px horizontal, +25px vertical) at (619, 444)
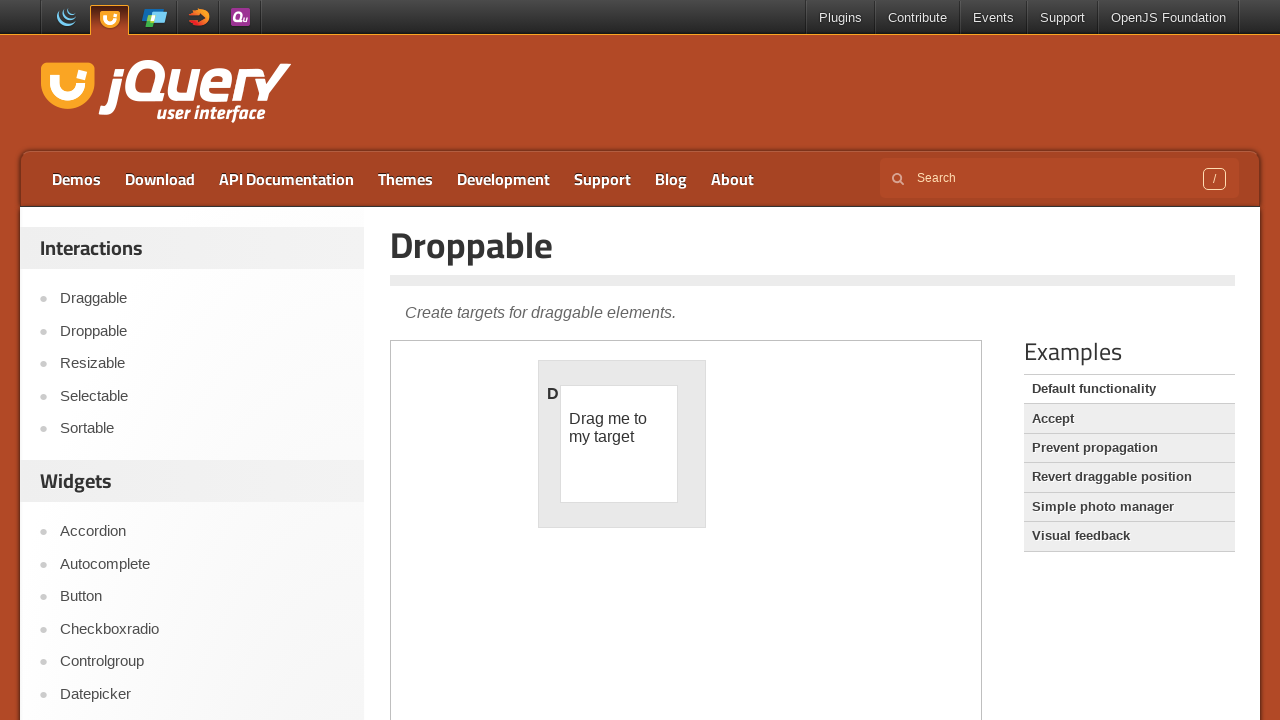

Released mouse button to complete drop at (619, 444)
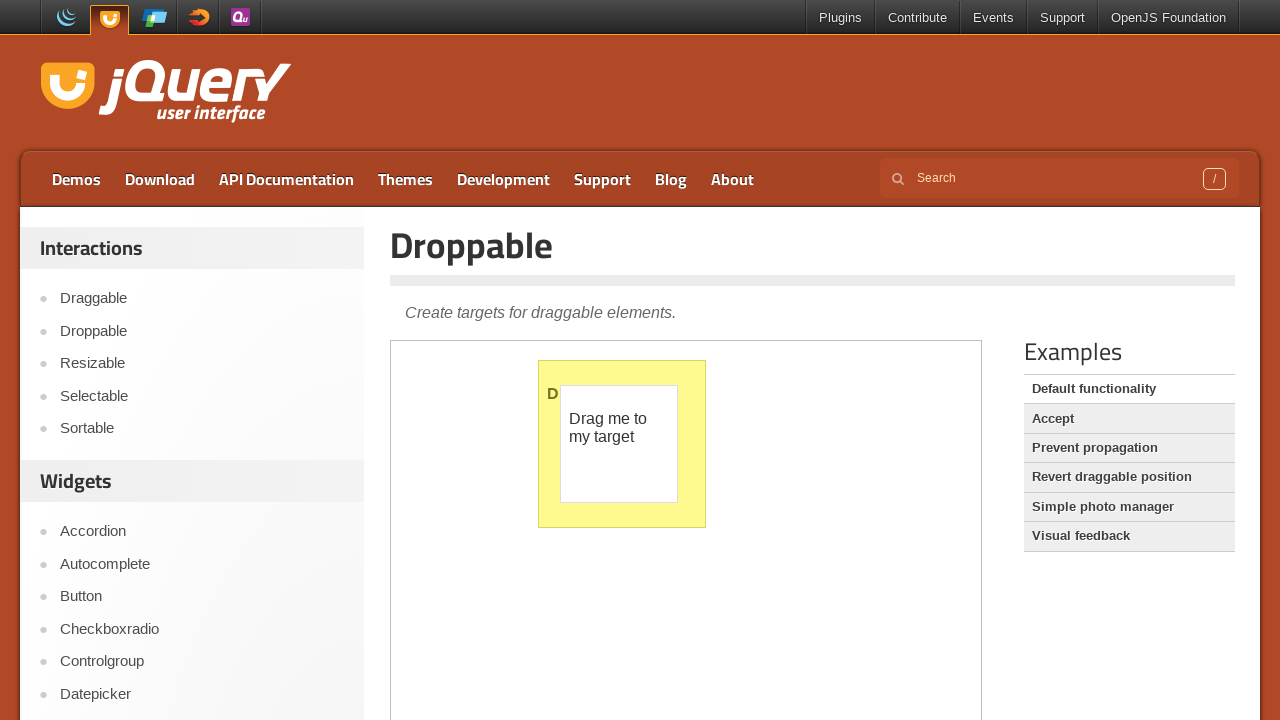

Located 'Dropped!' success message
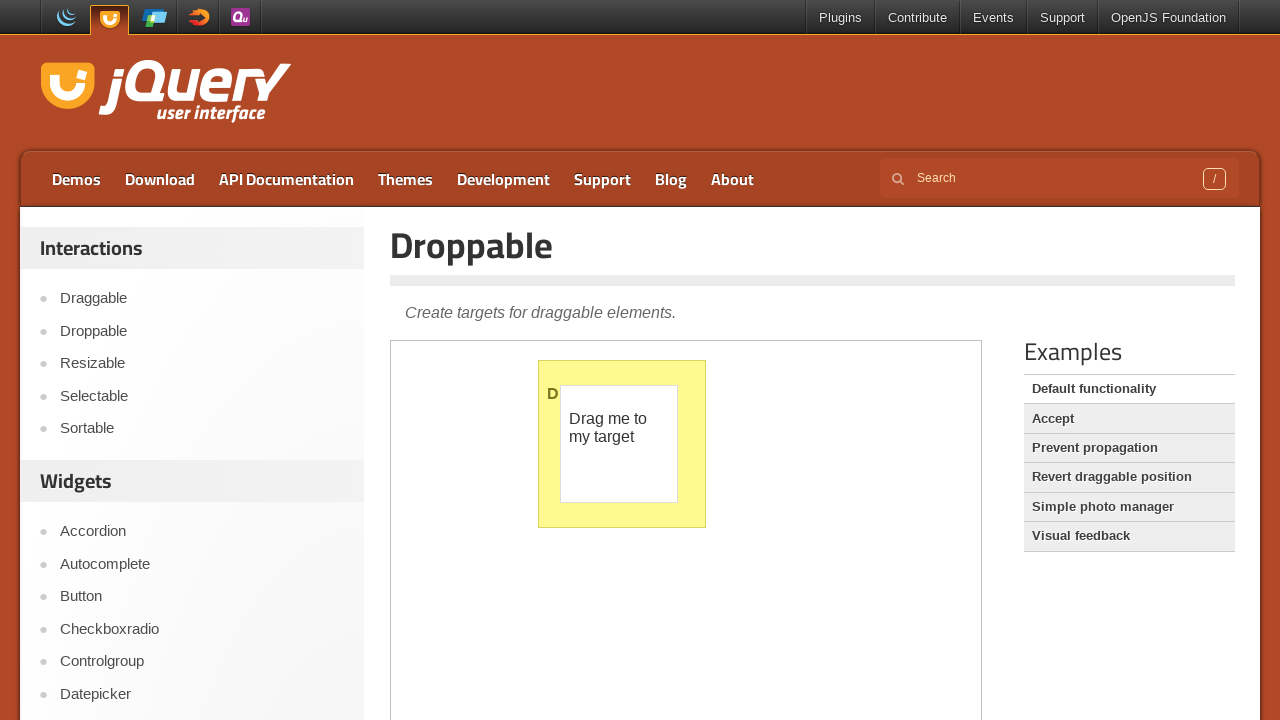

Verified 'Dropped!' message is visible - drag-and-drop successful
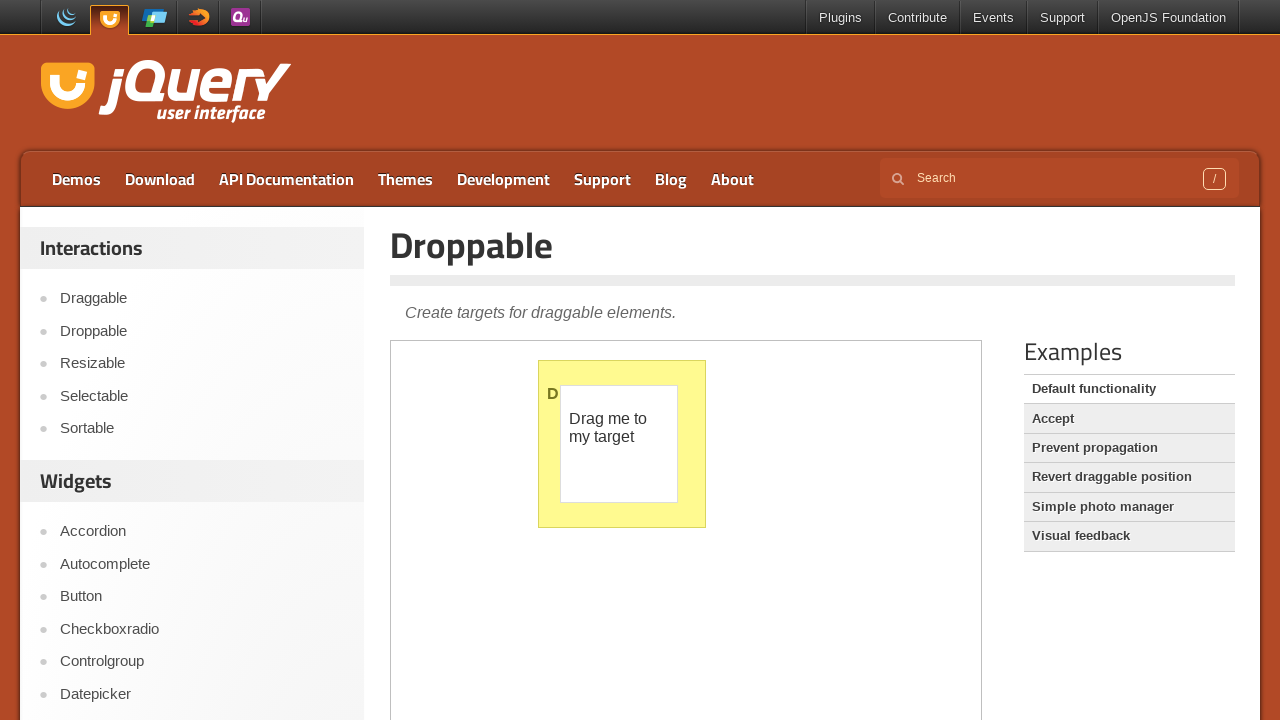

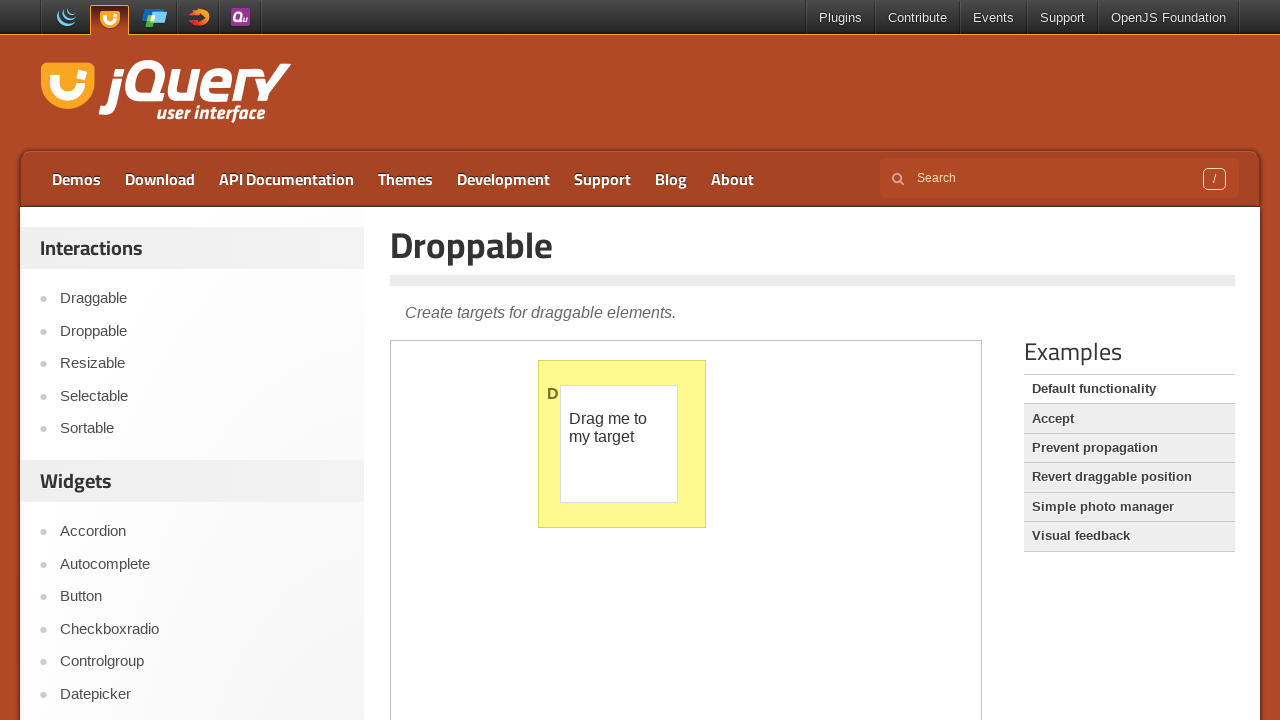